Tests window handling functionality by opening new windows, switching between them, and closing windows

Starting URL: https://leafground.com/window.xhtml

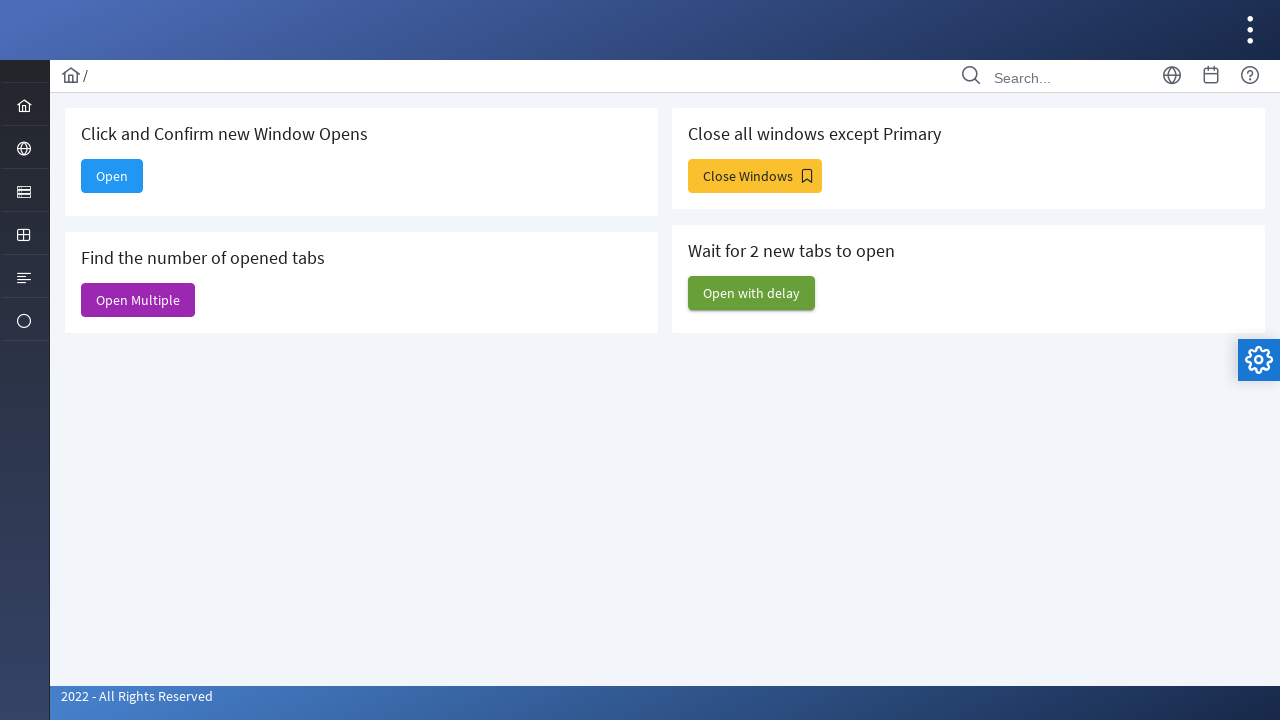

Stored main window handle
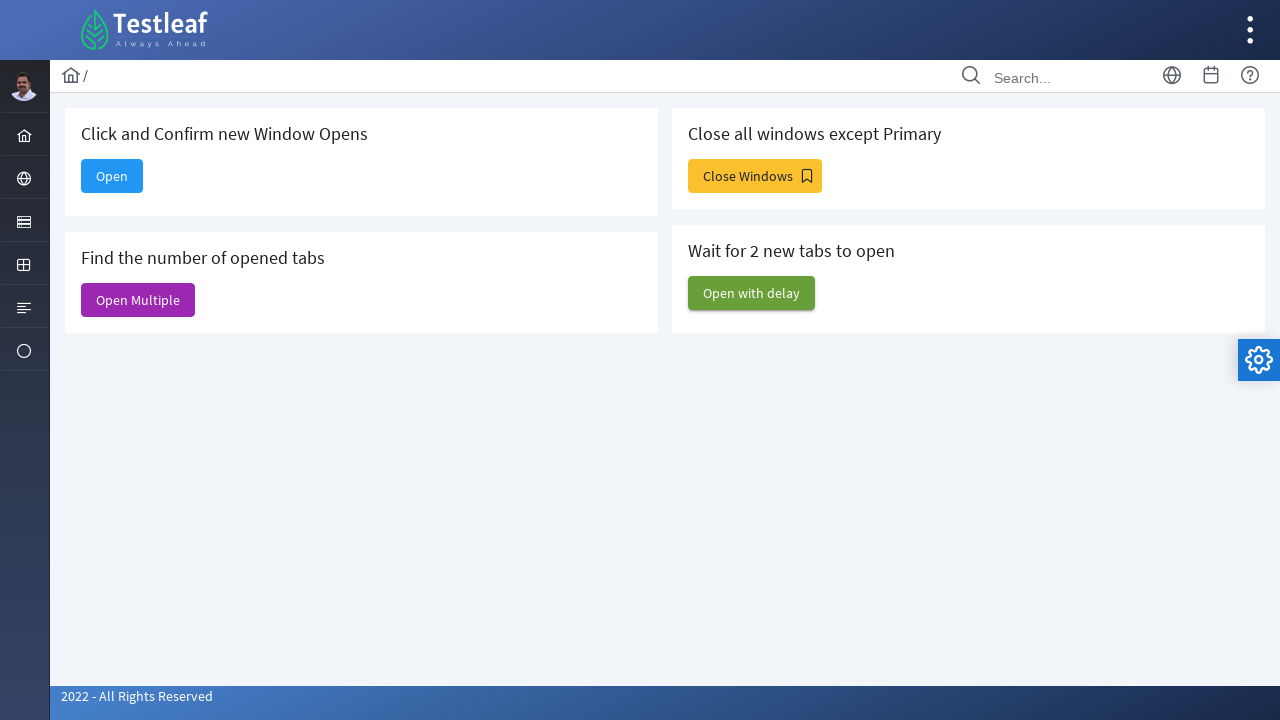

Clicked button to open new window at (112, 176) on xpath=/html/body/div[1]/div[5]/div[2]/form/div/div[1]/div[1]/button/span
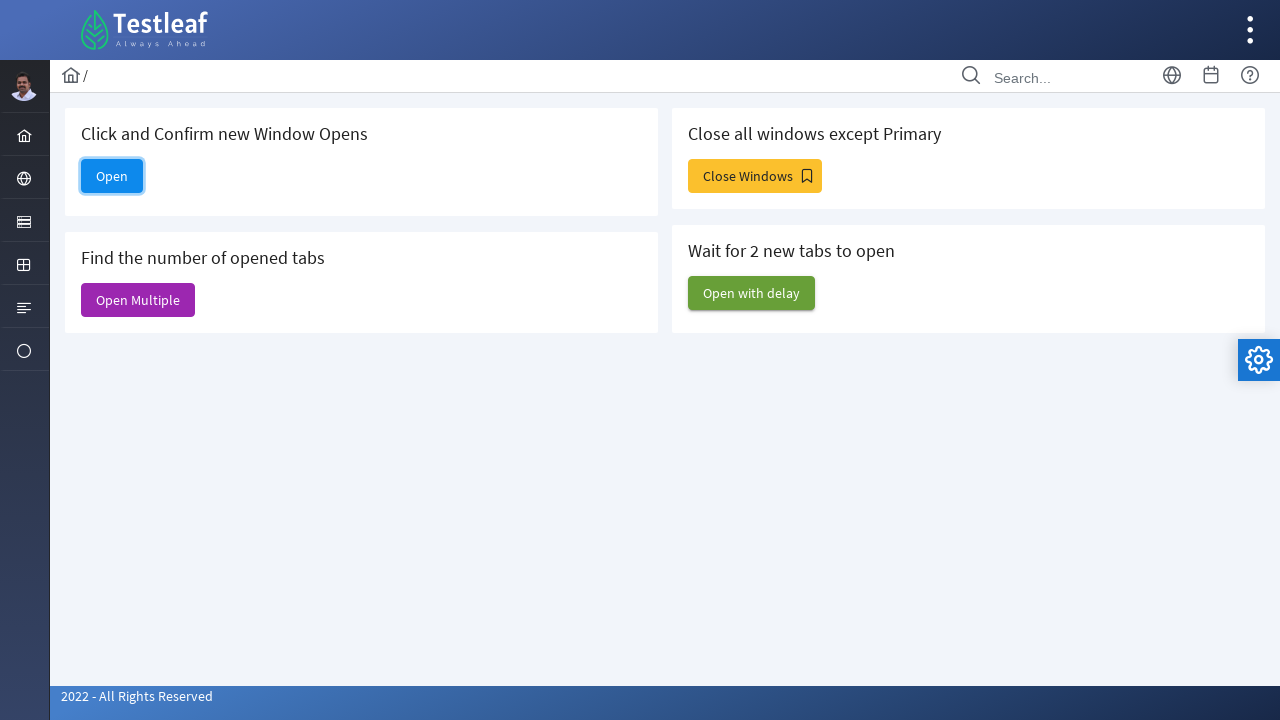

Waited 1 second for new window to open
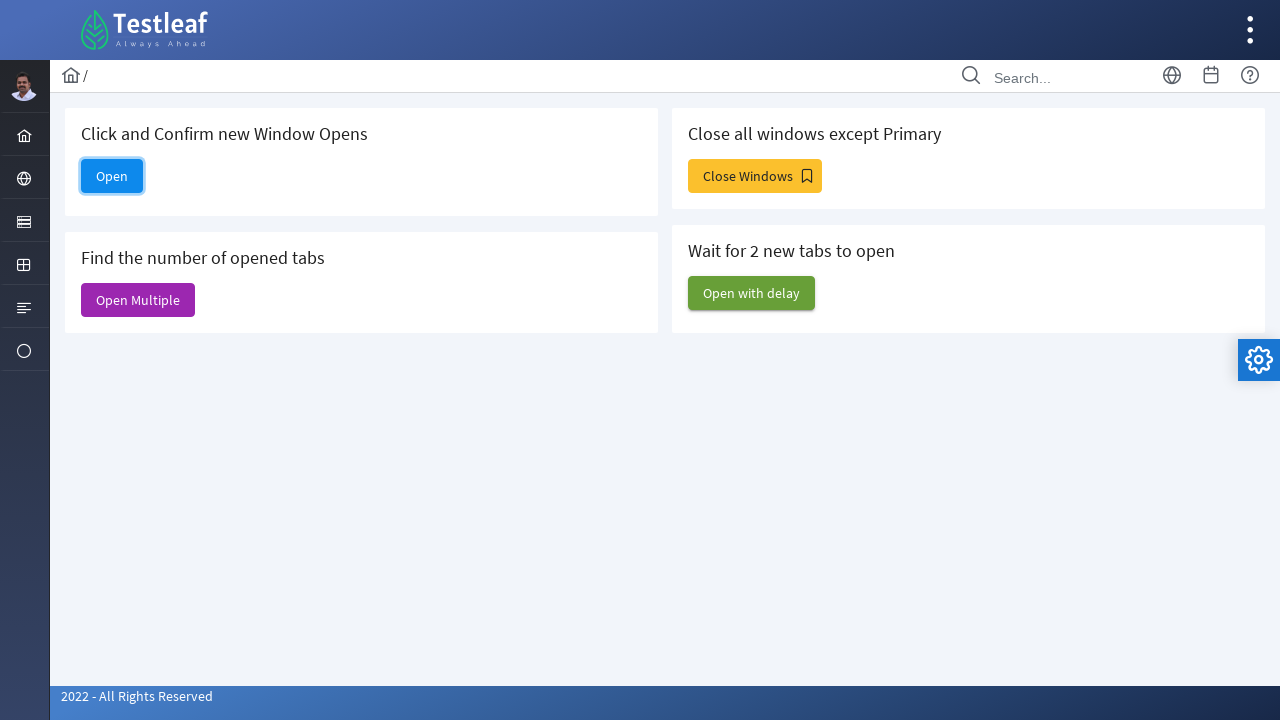

Obtained reference to newly opened window
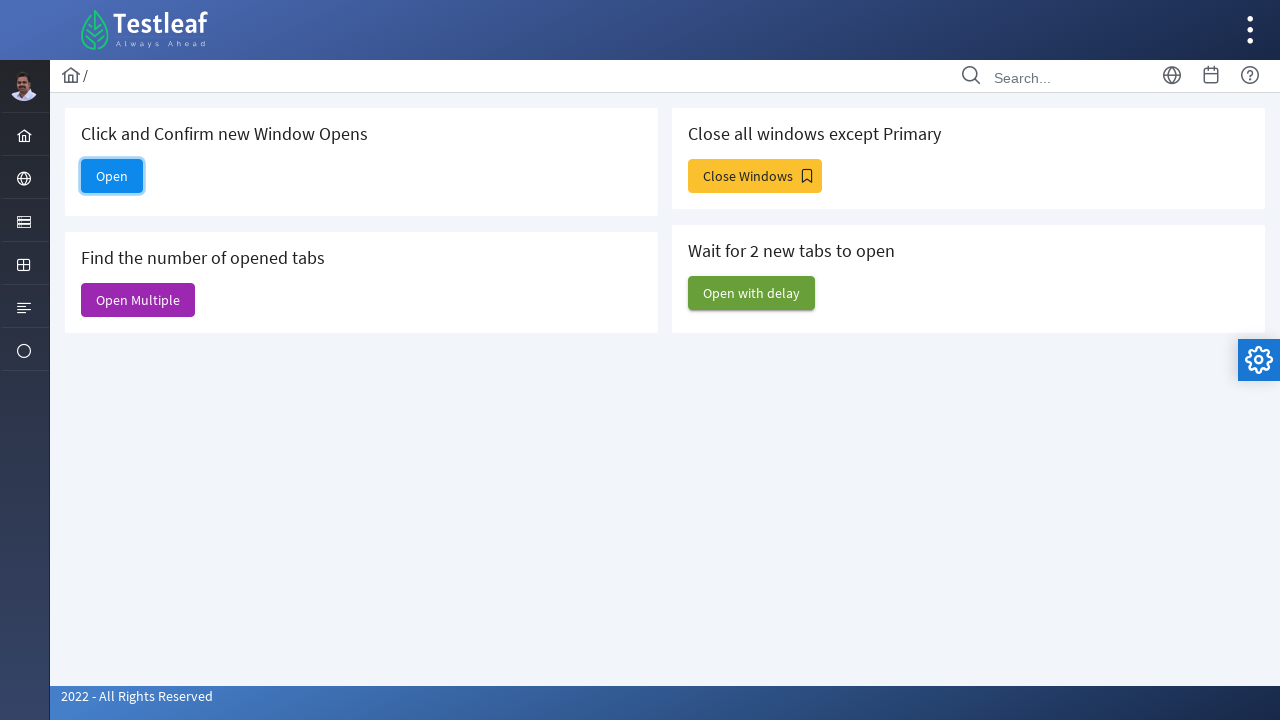

Clicked settings button in new window at (1259, 360) on xpath=//*[@id="layout-config-button"]/i
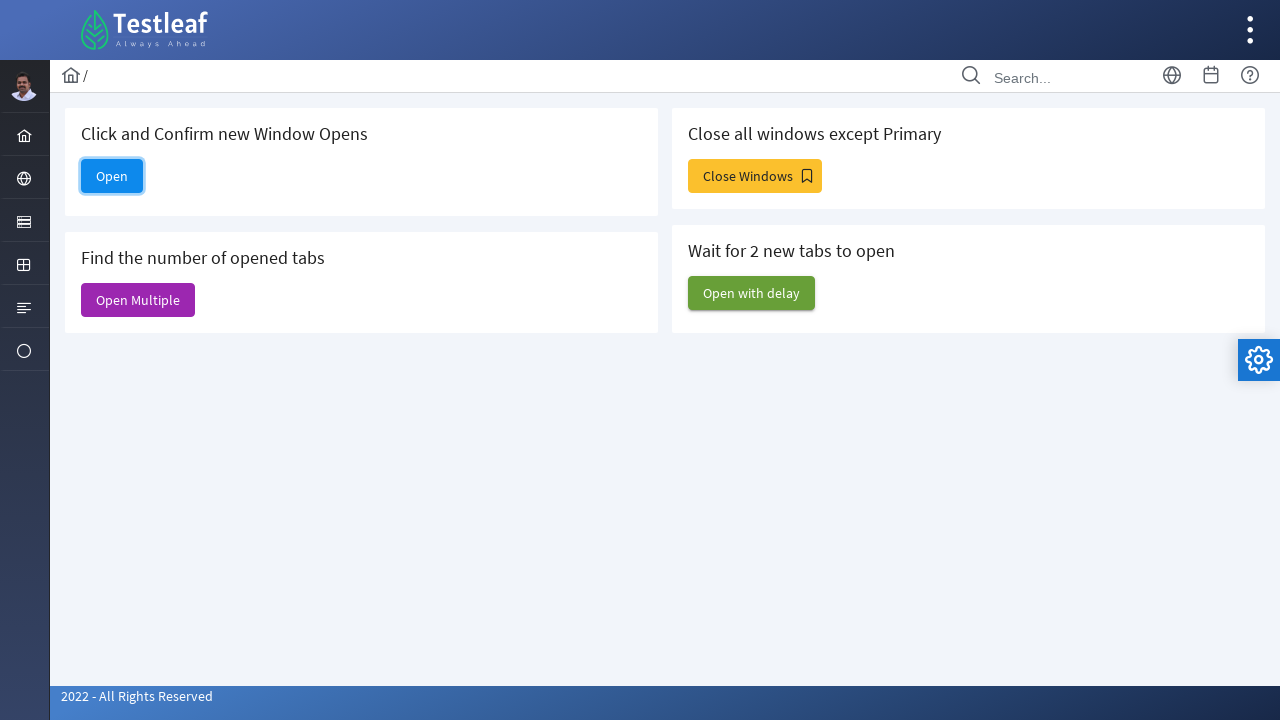

Closed the new window
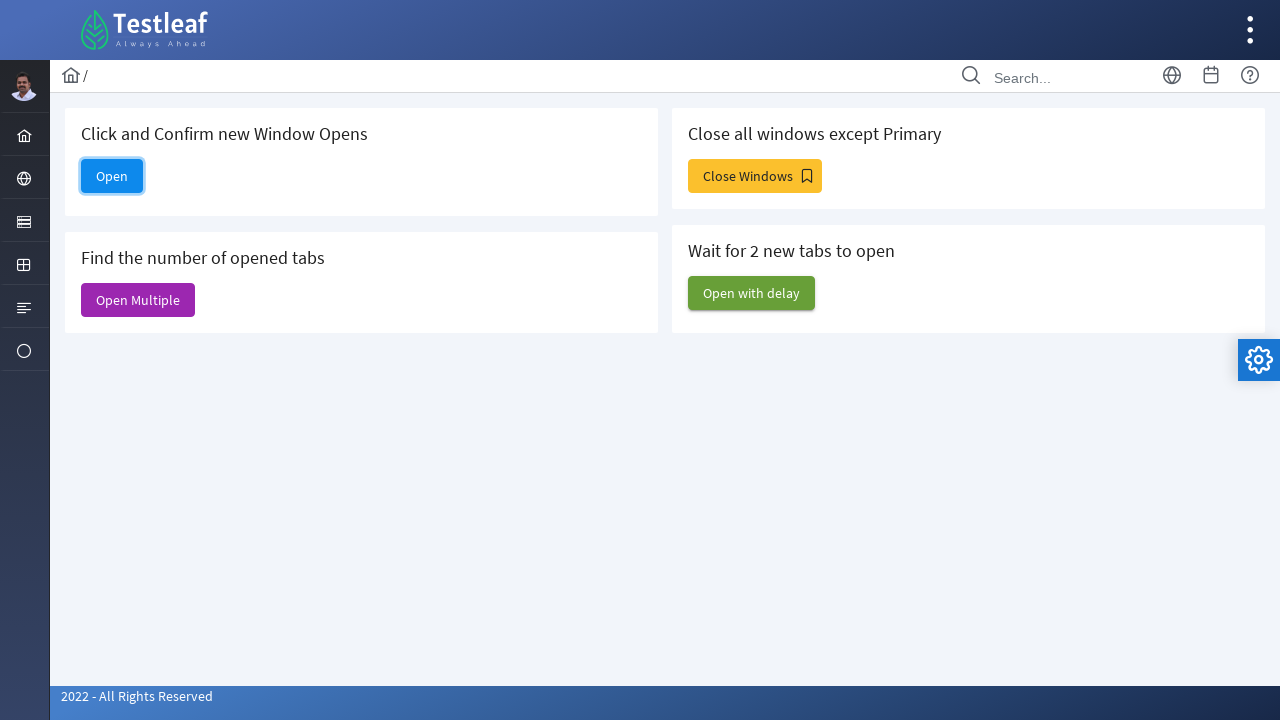

Clicked button to open multiple windows at (138, 300) on #j_idt88\:j_idt91
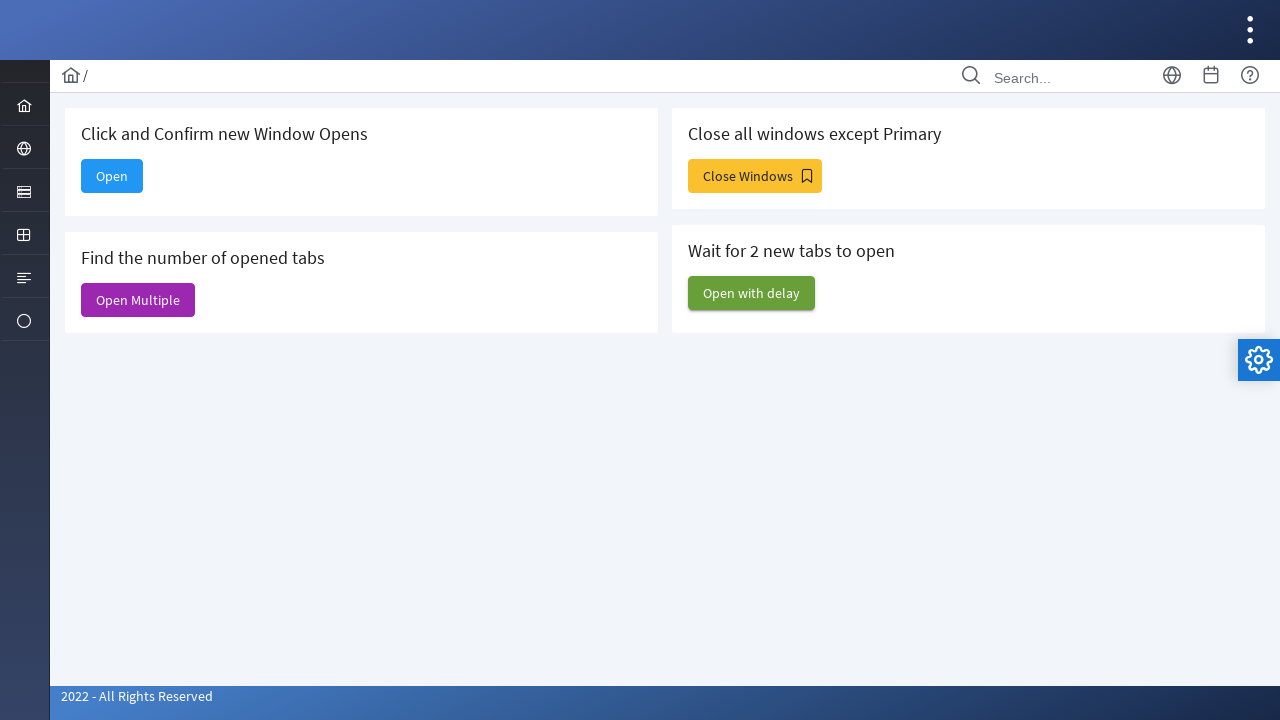

Waited 1 second for windows to open
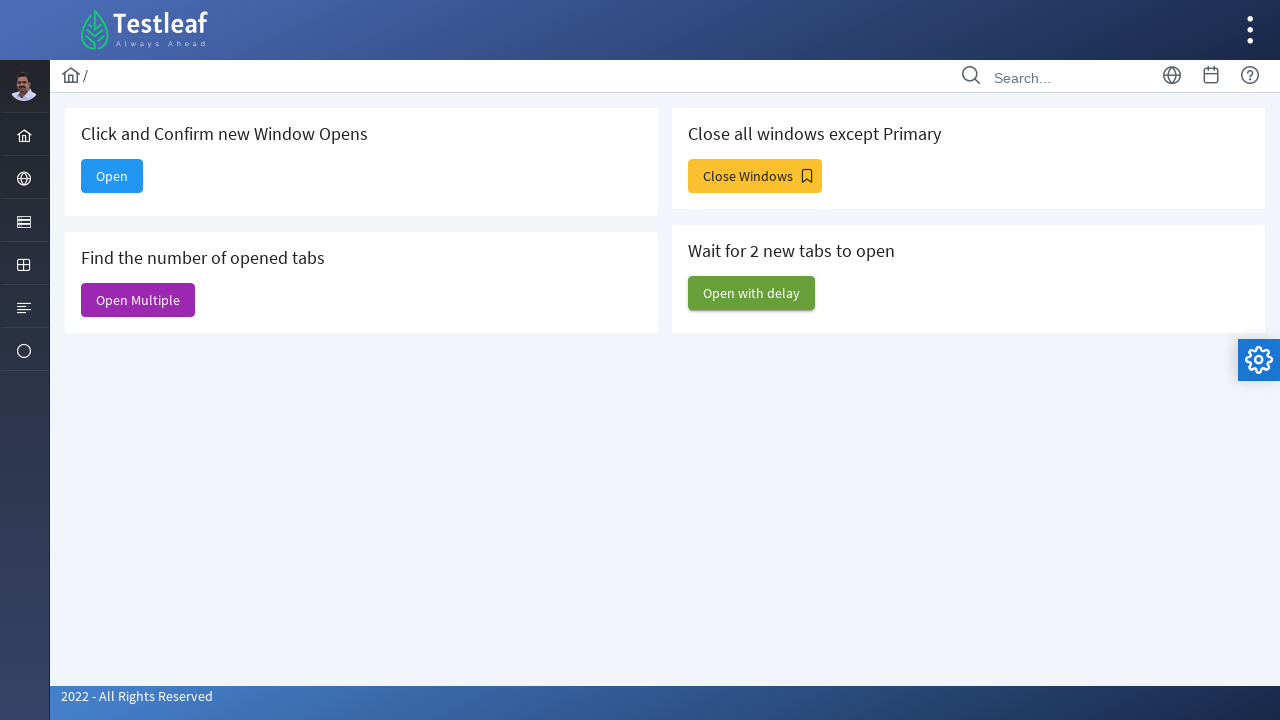

Counted open windows: 6 total
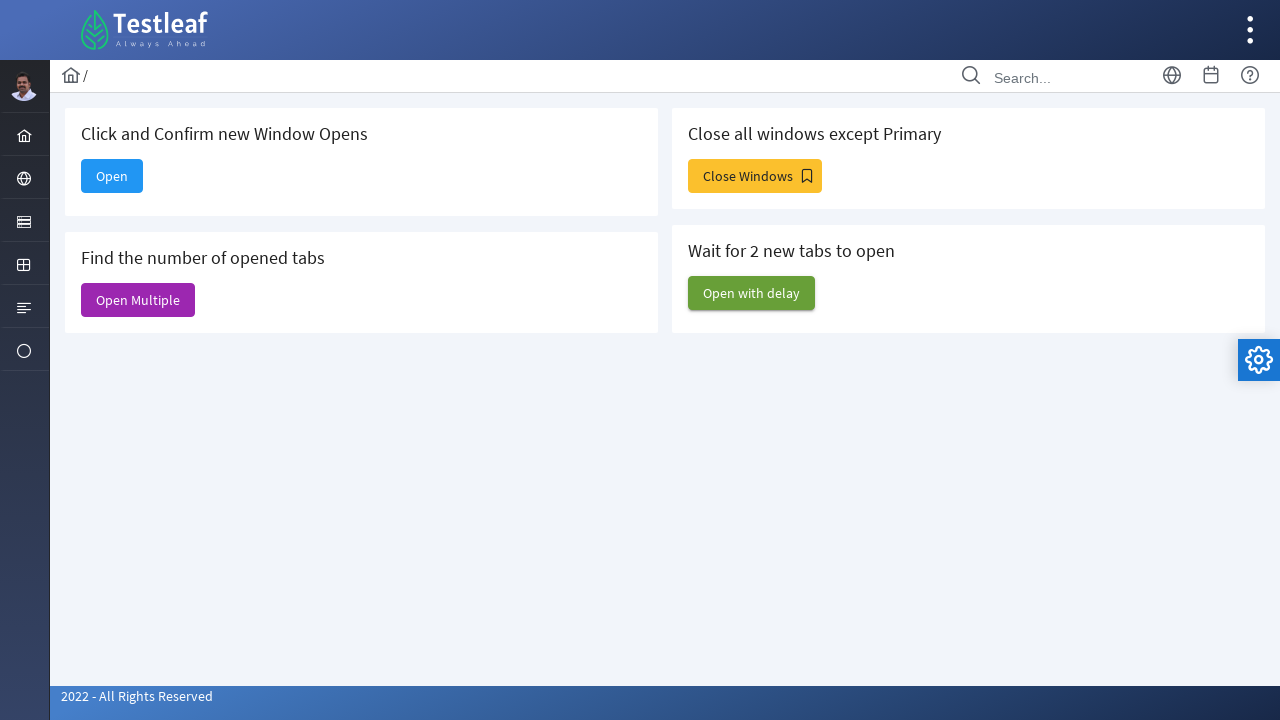

Clicked button to test close windows functionality at (755, 176) on xpath=/html/body/div[1]/div[5]/div[2]/form/div/div[2]/div[1]/button/span[2]
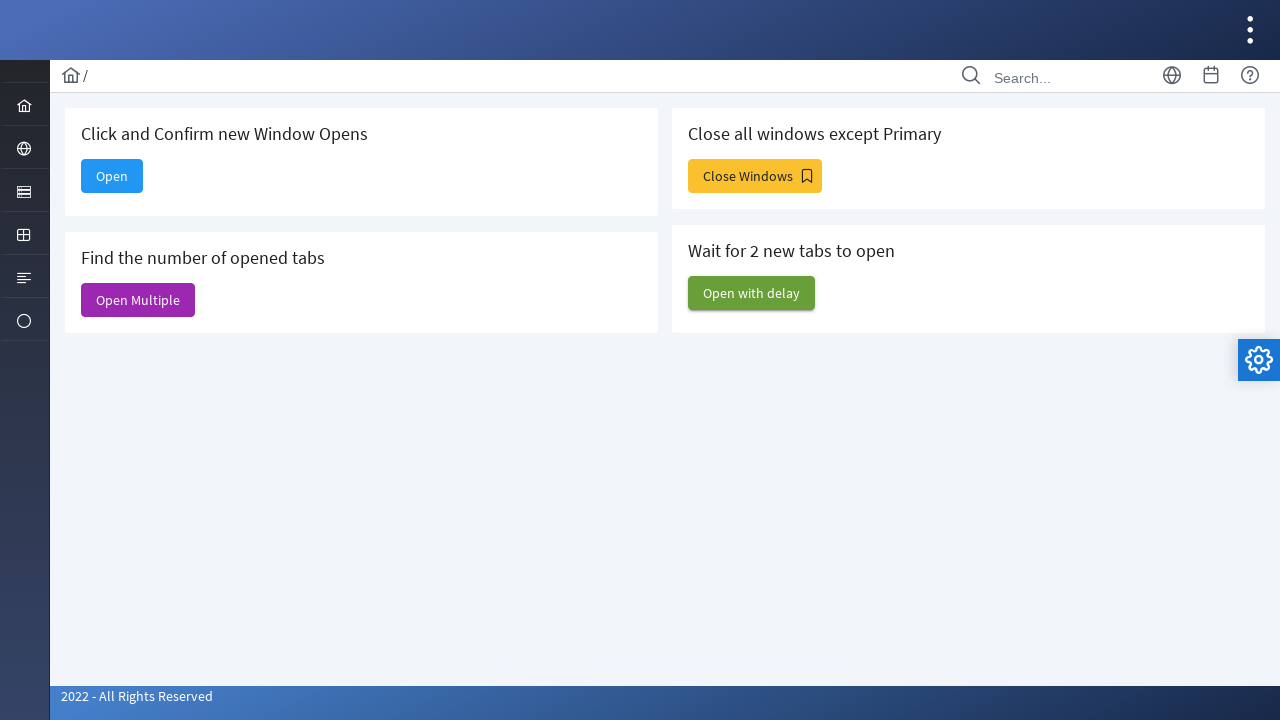

Waited 1 second before closing windows
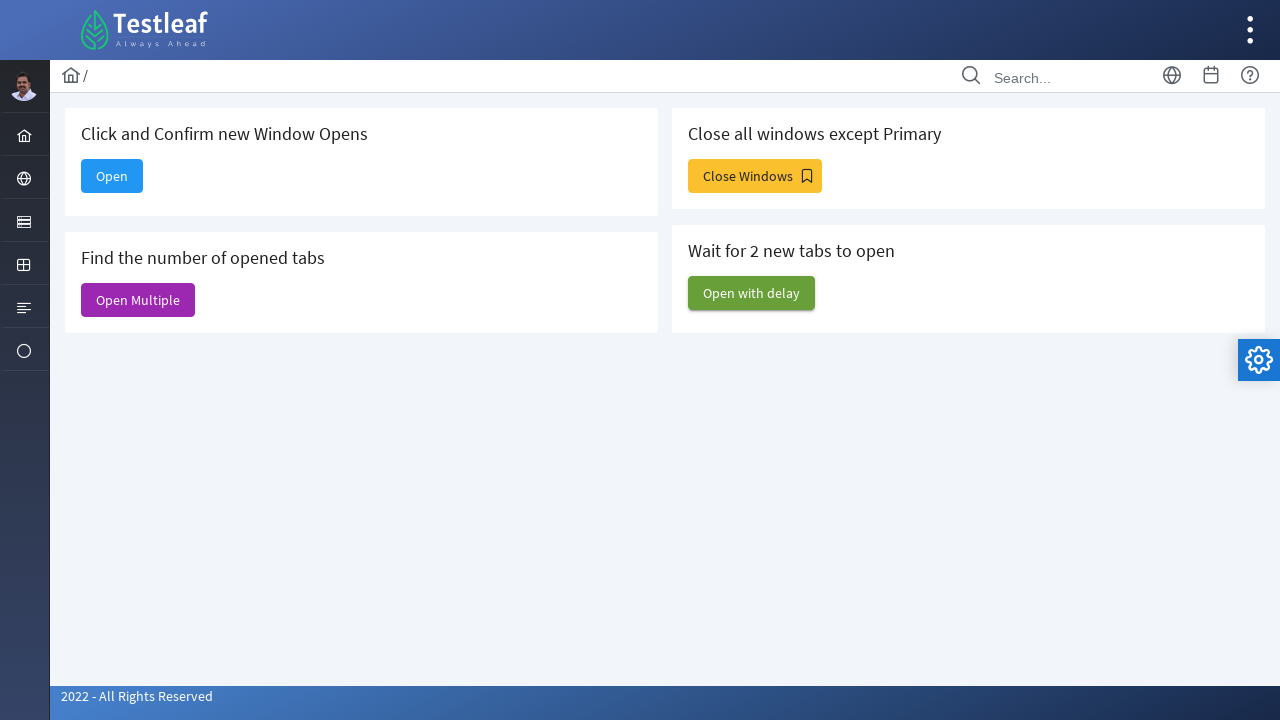

Closed a non-main window
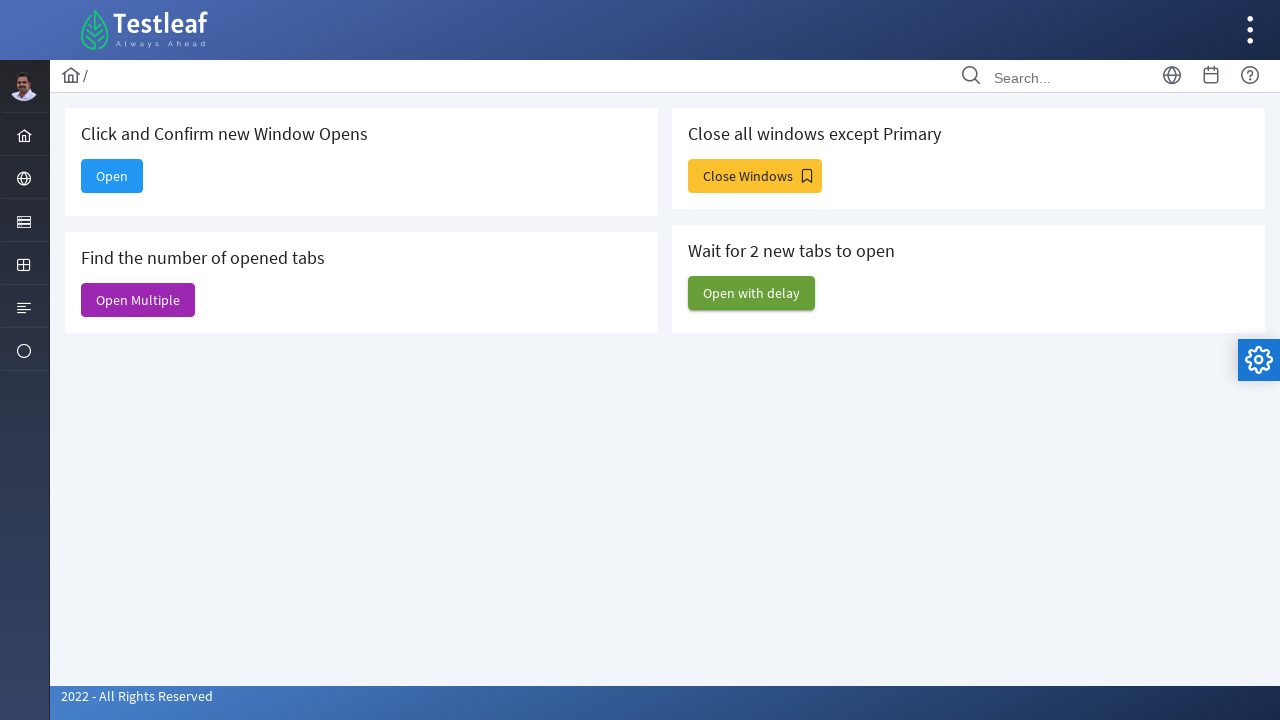

Closed a non-main window
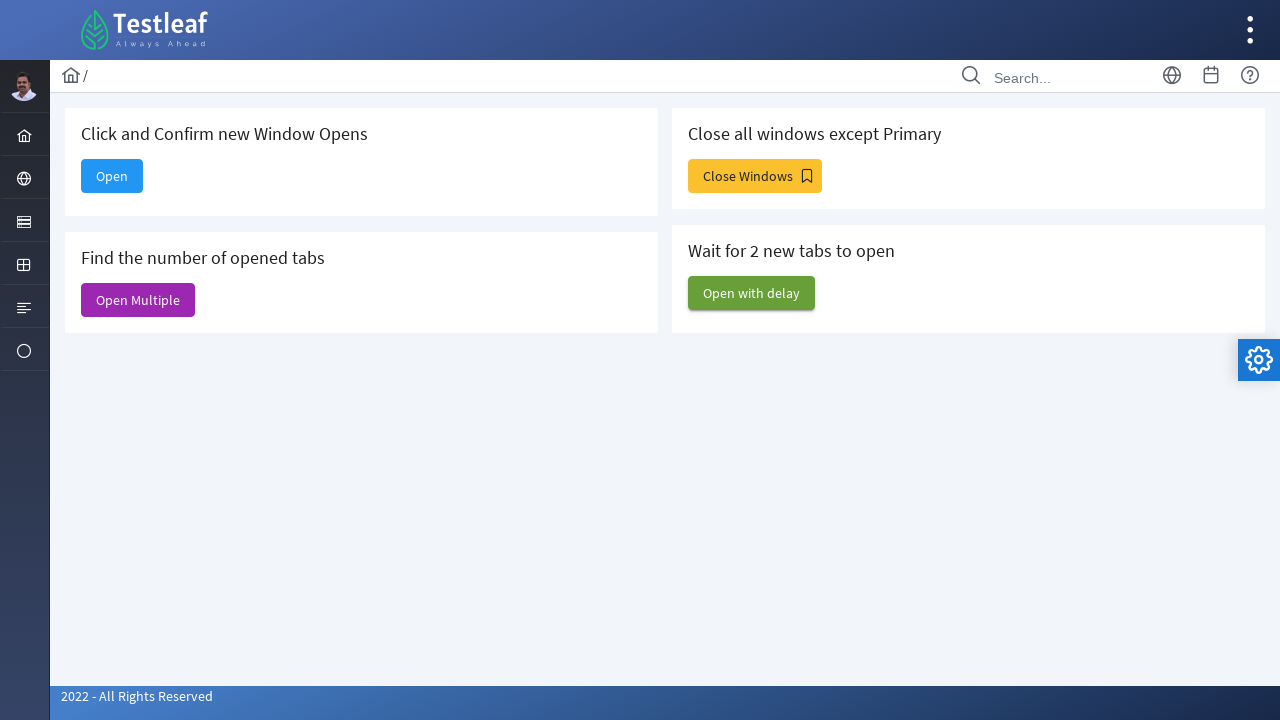

Closed a non-main window
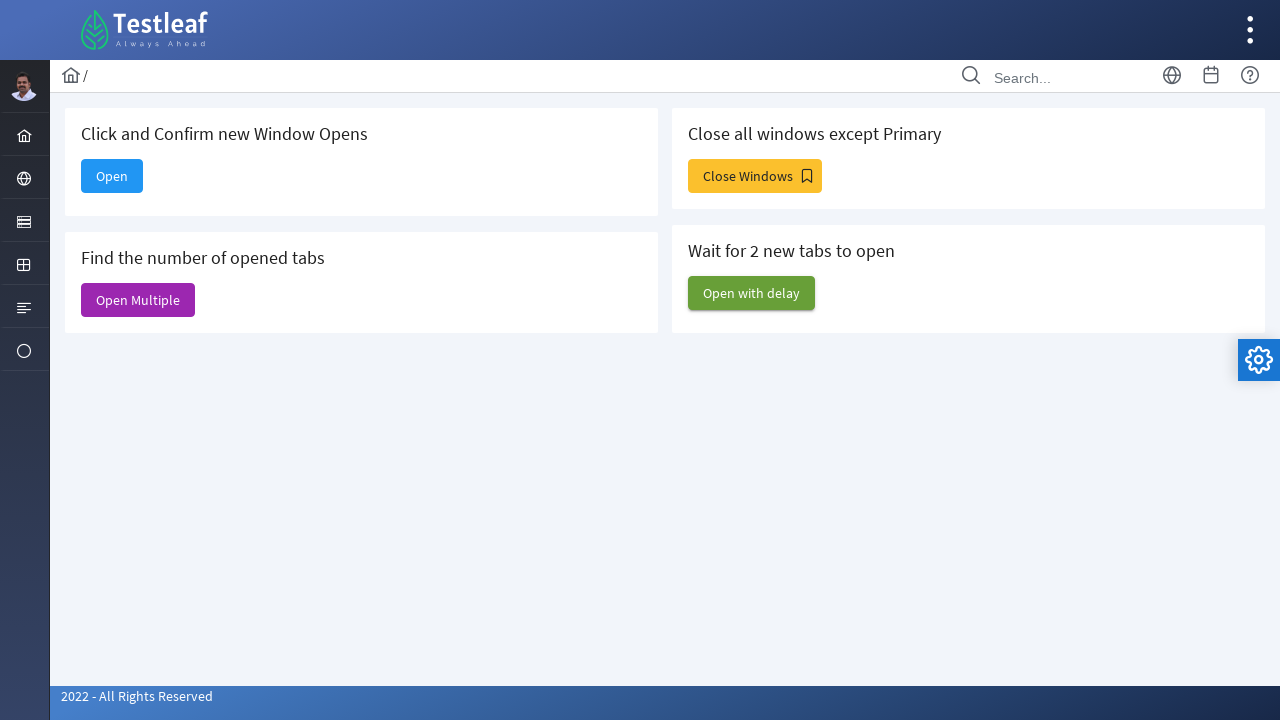

Closed a non-main window
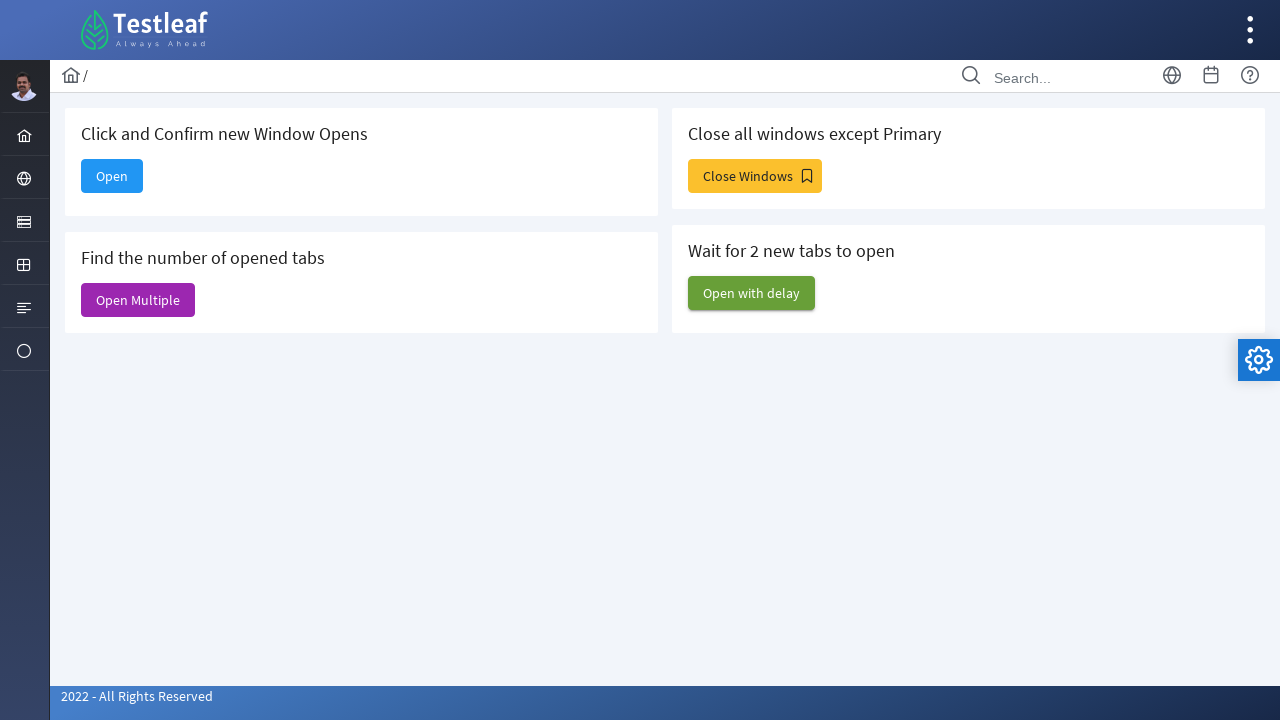

Closed a non-main window
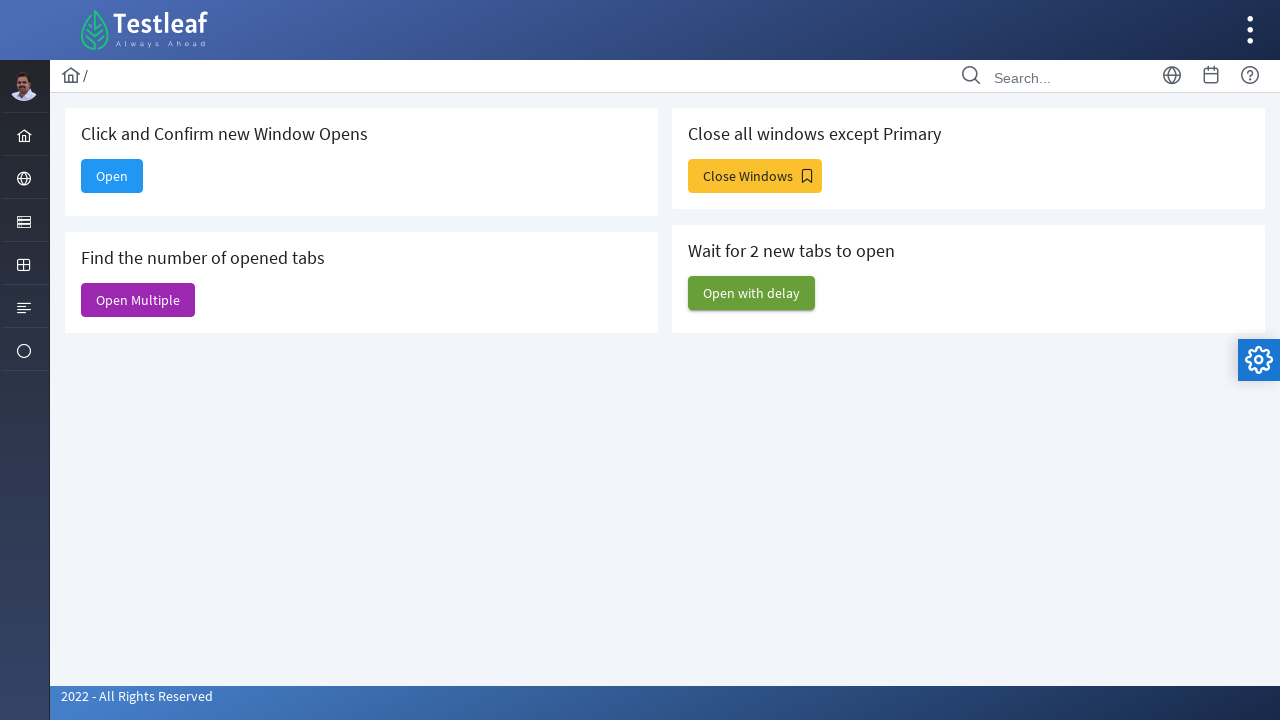

Closed a non-main window
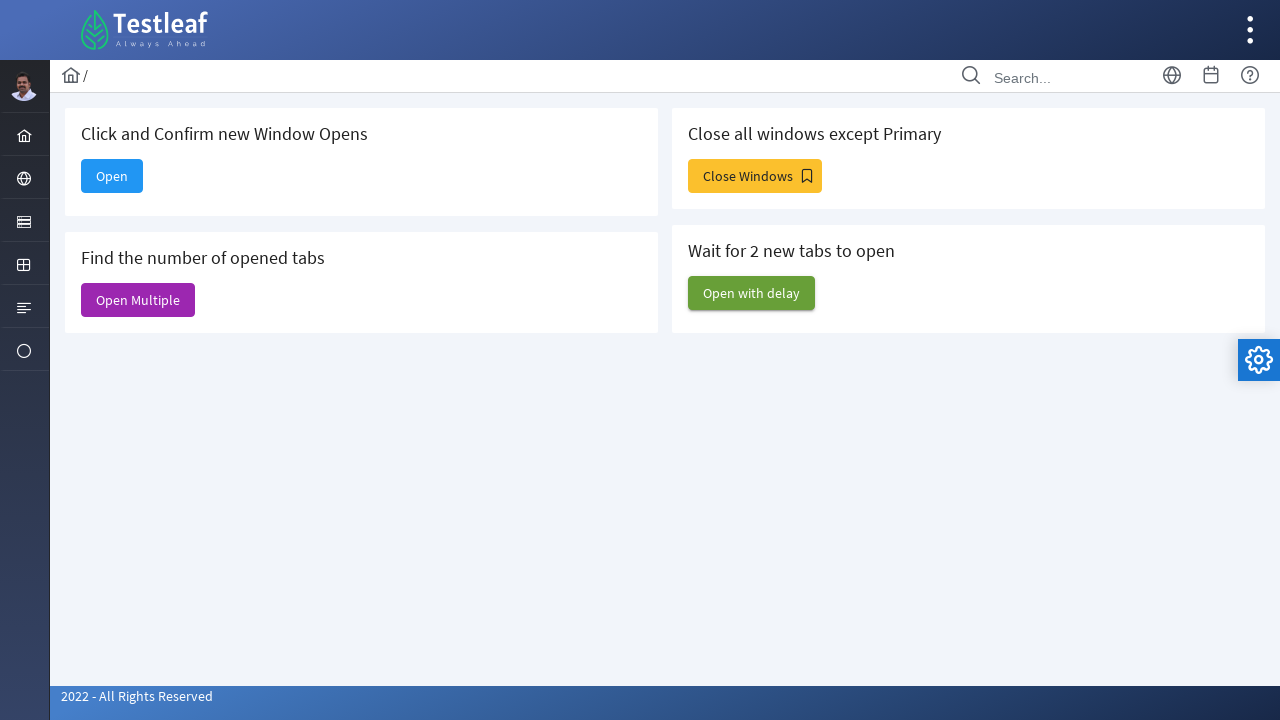

Closed a non-main window
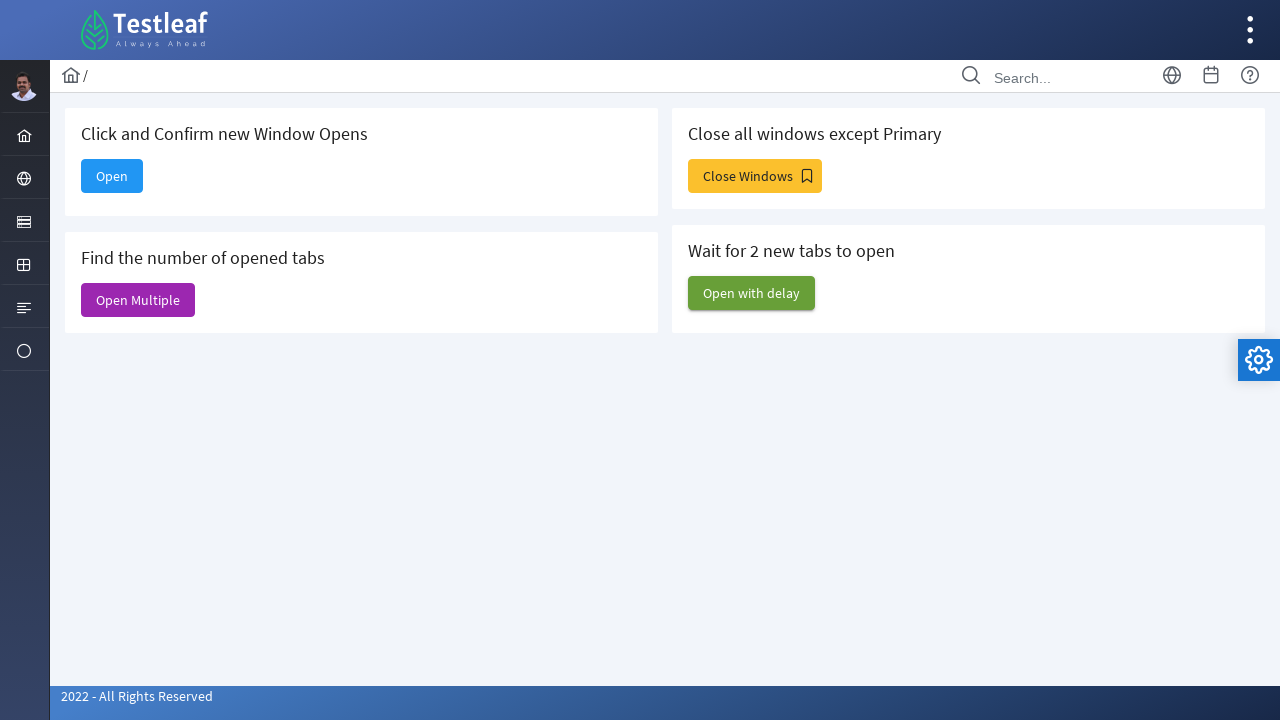

Closed a non-main window
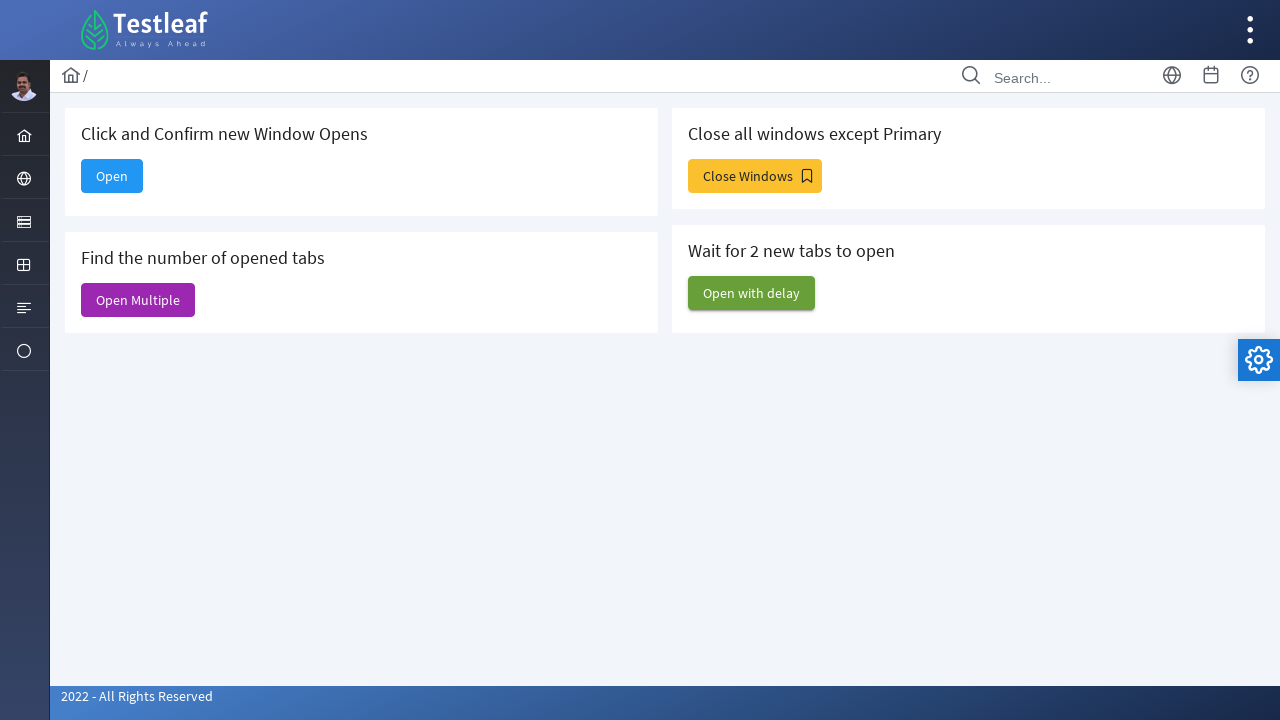

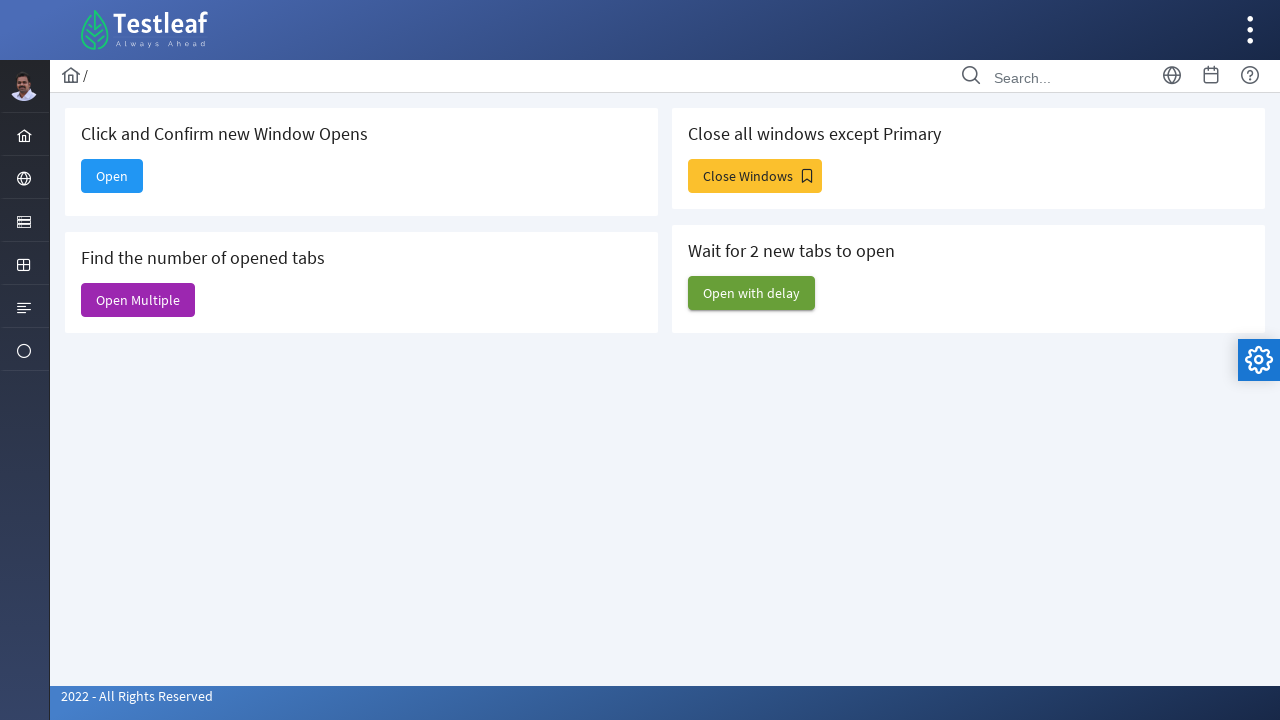